Tests window handling functionality by opening a new window, verifying its title, and switching back to the original window

Starting URL: https://the-internet.herokuapp.com/windows

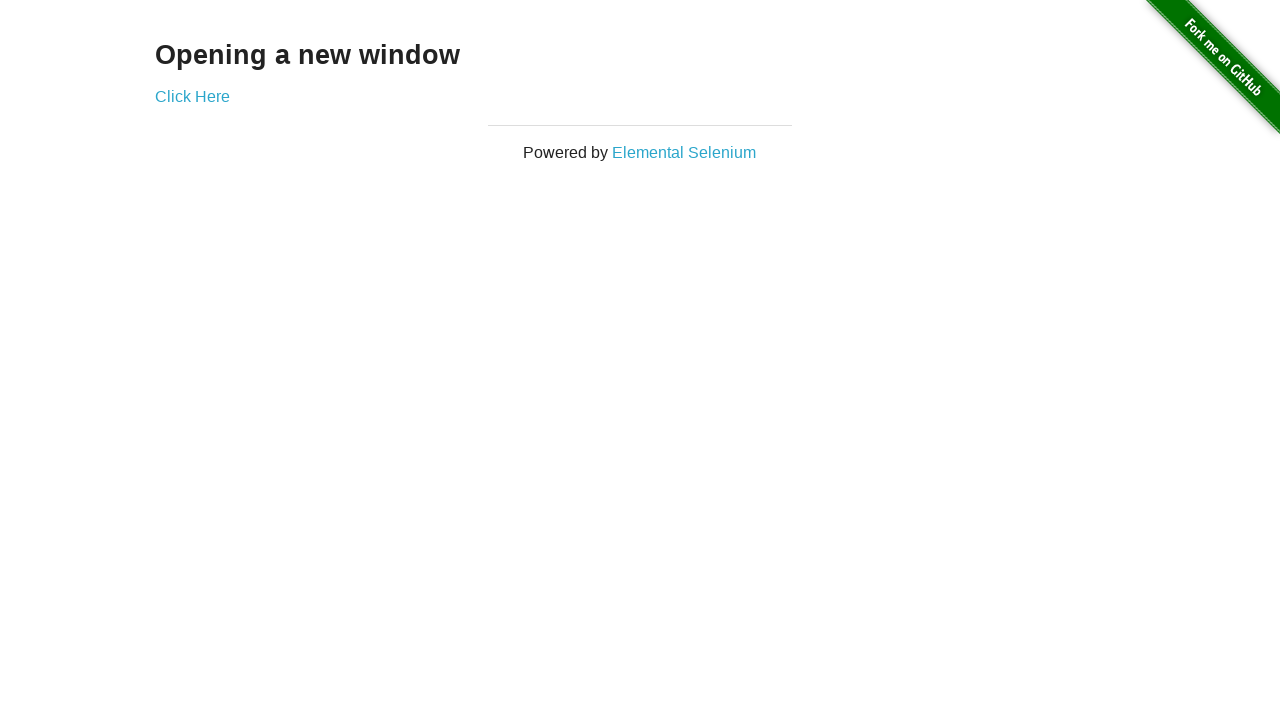

Located h3 heading element
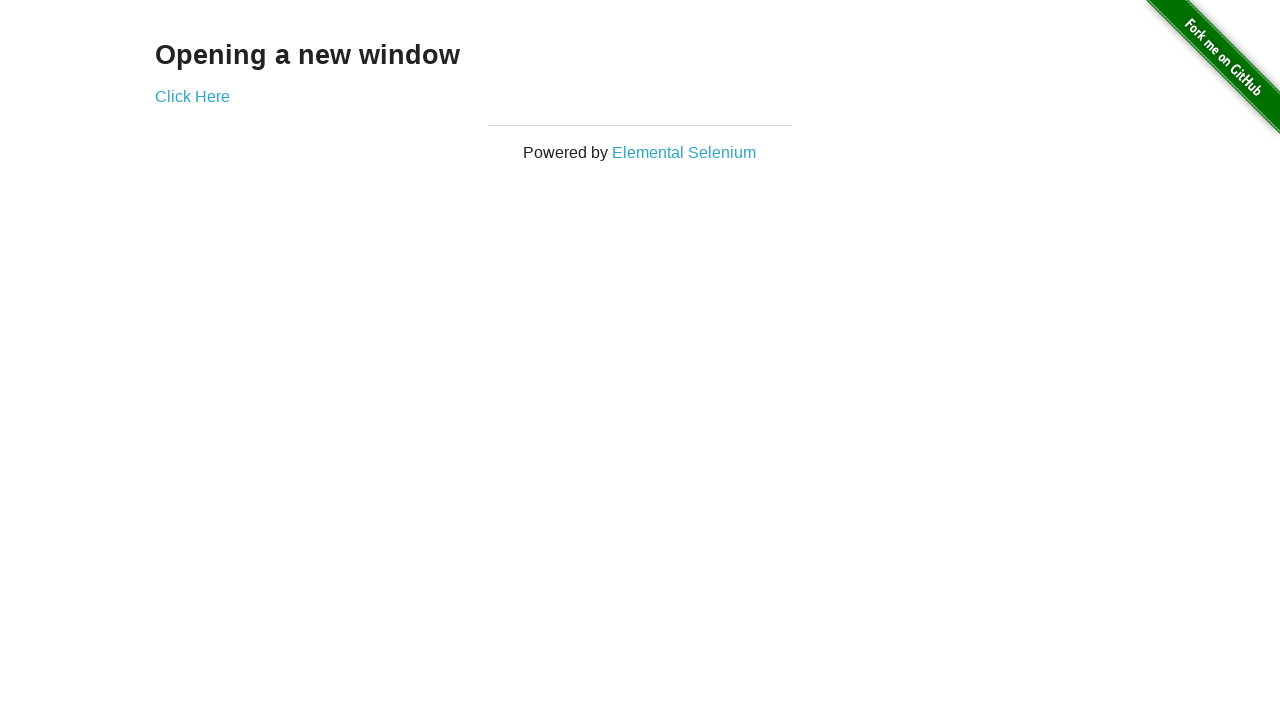

Verified h3 heading is visible
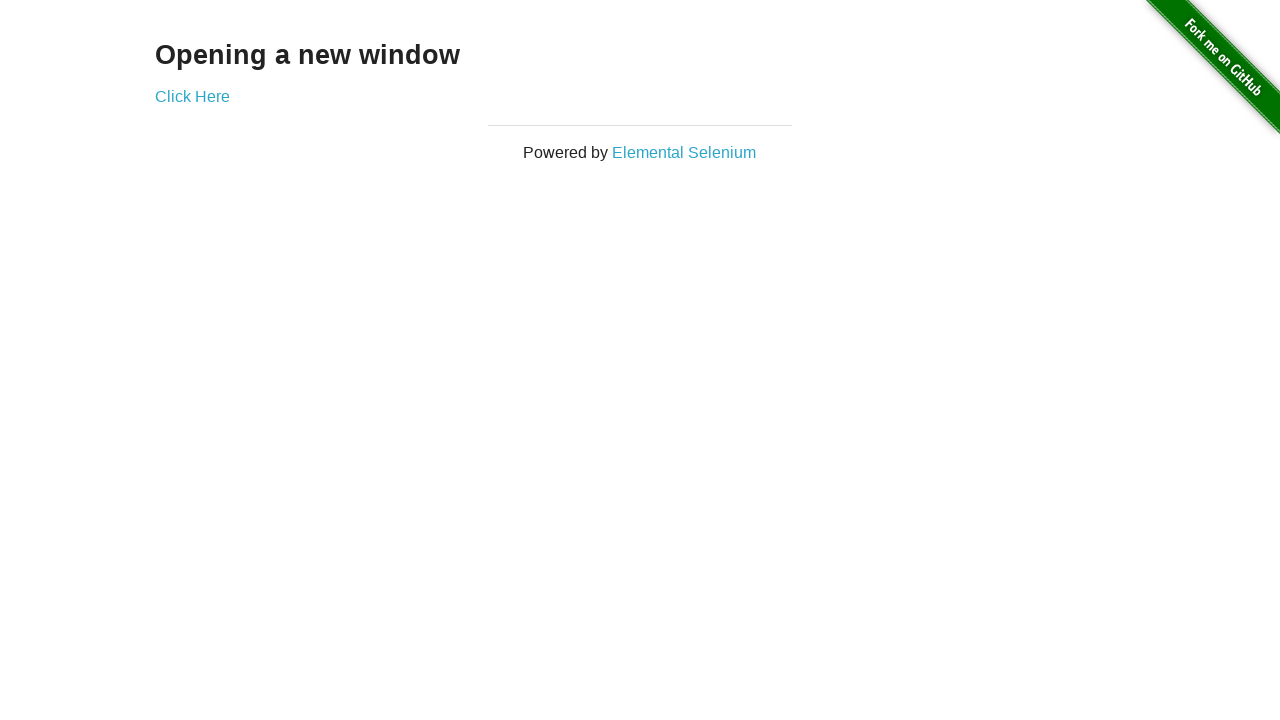

Verified page title is 'The Internet'
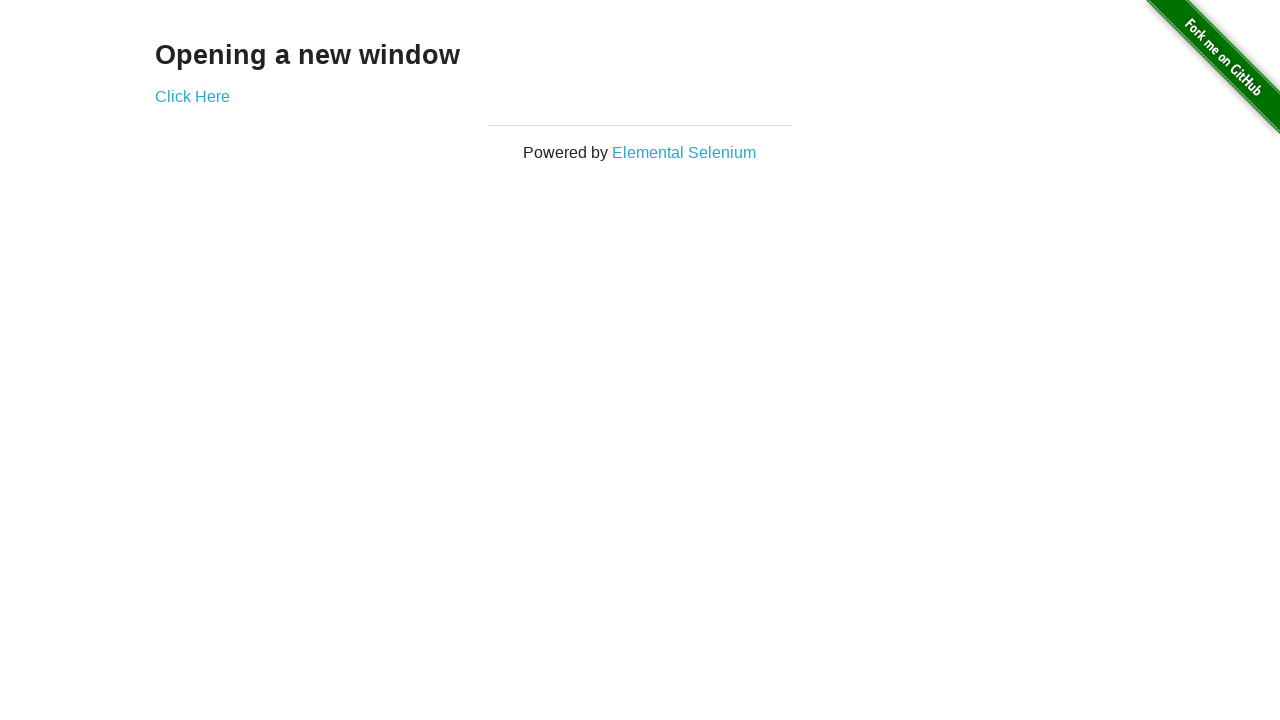

Stored reference to original page
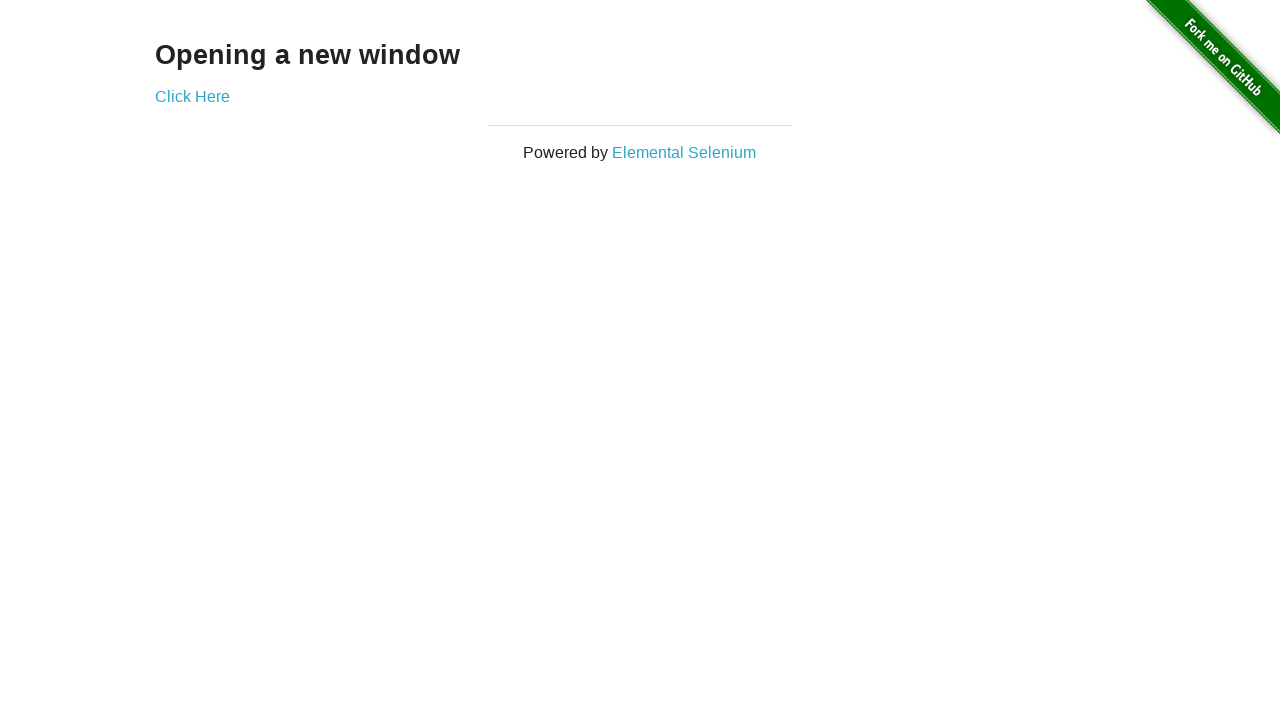

Clicked link to open new window at (192, 96) on a[href='/windows/new']
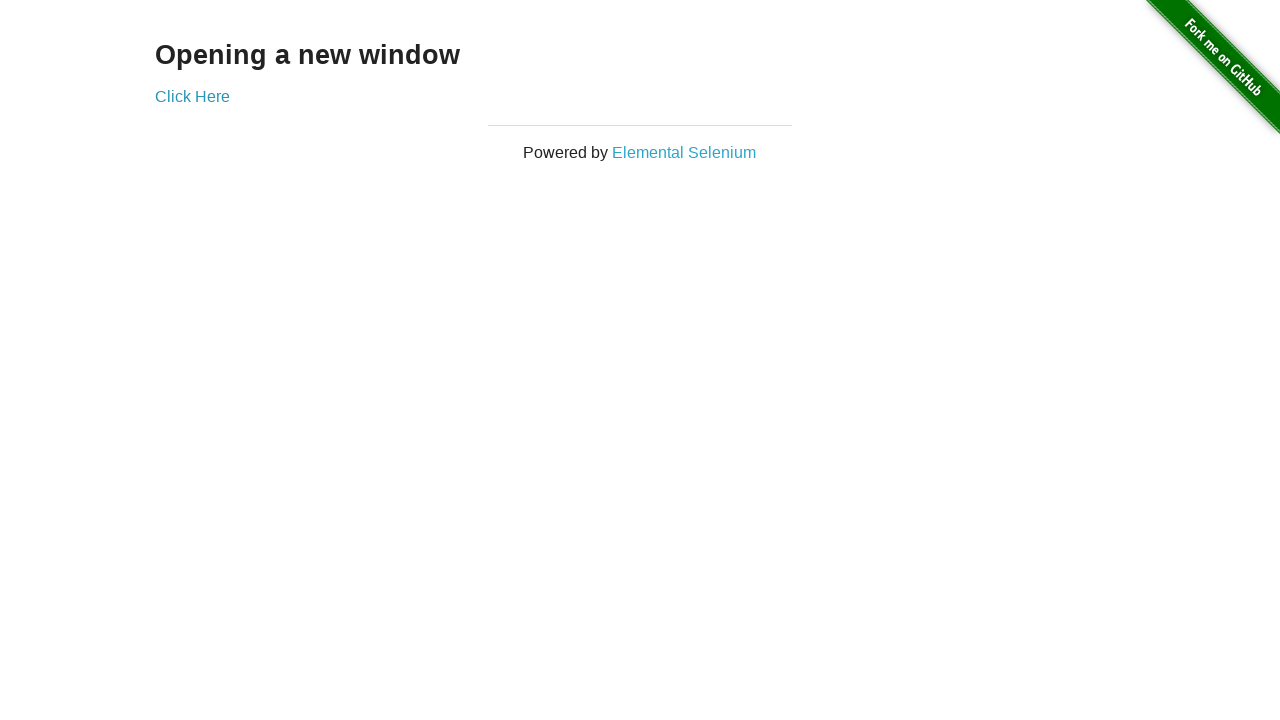

New window opened and captured
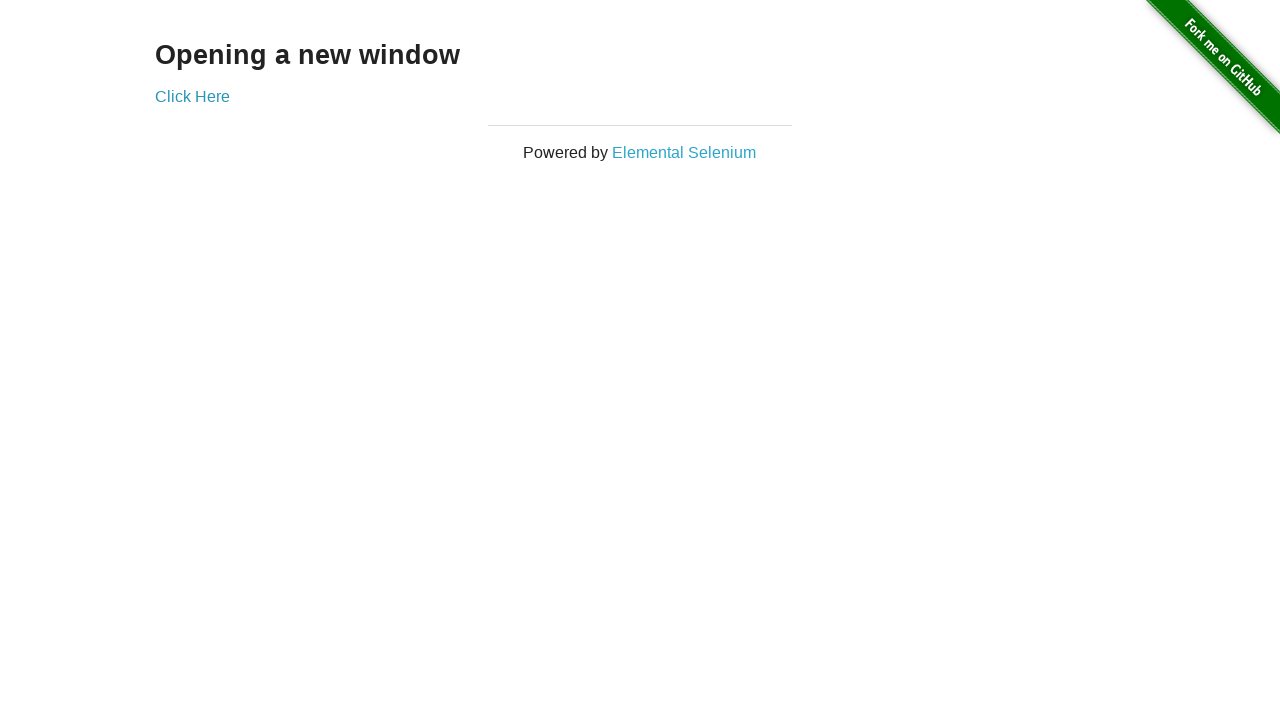

Verified new window title is 'New Window'
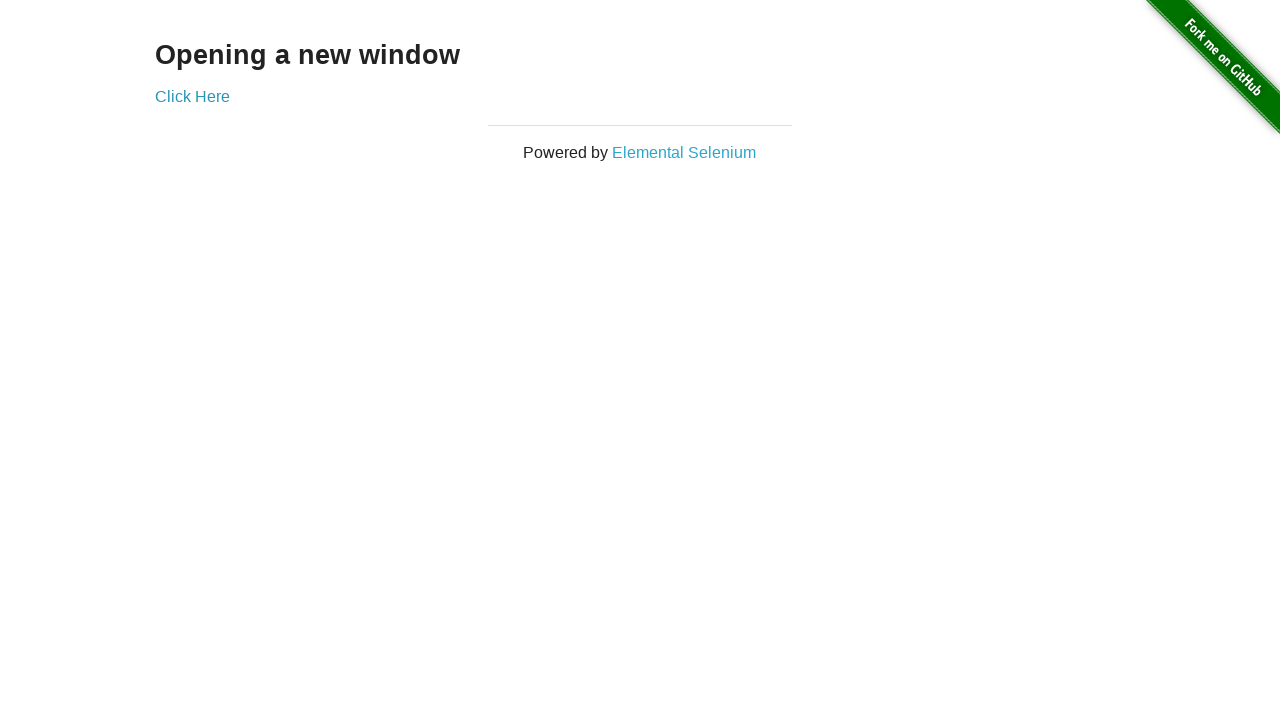

Located h3 heading element in new window
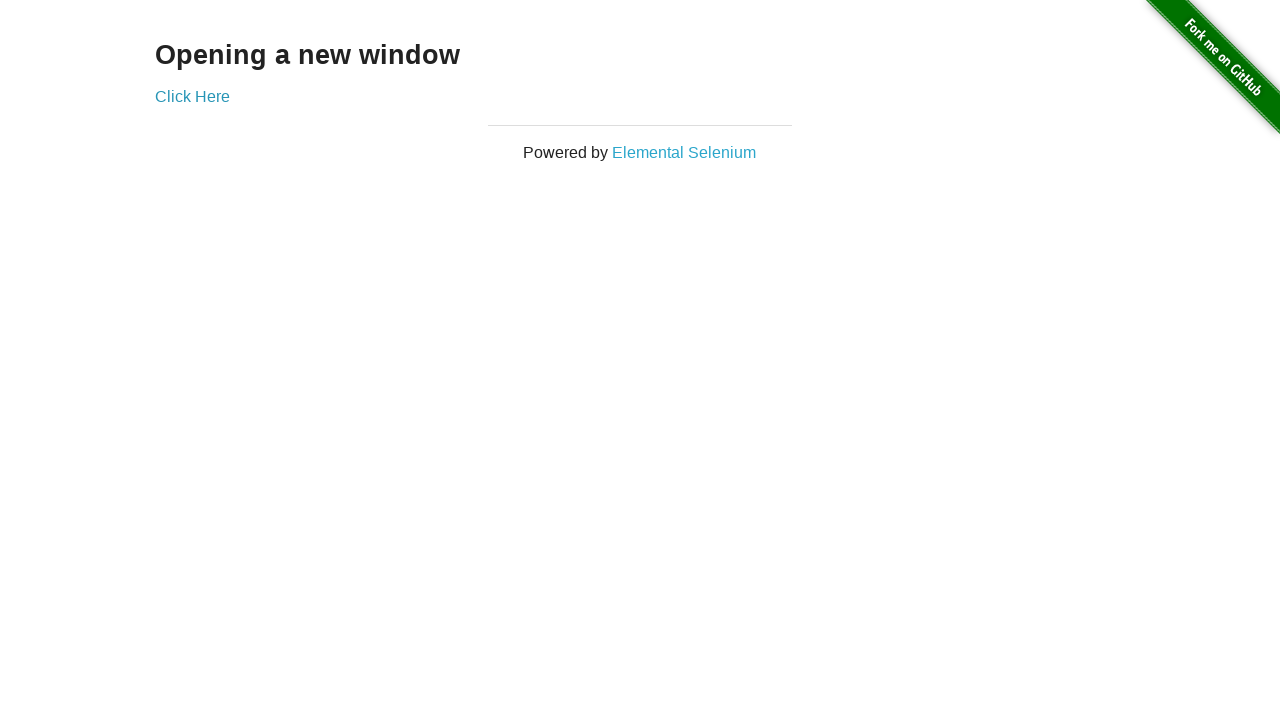

Verified h3 heading is visible in new window
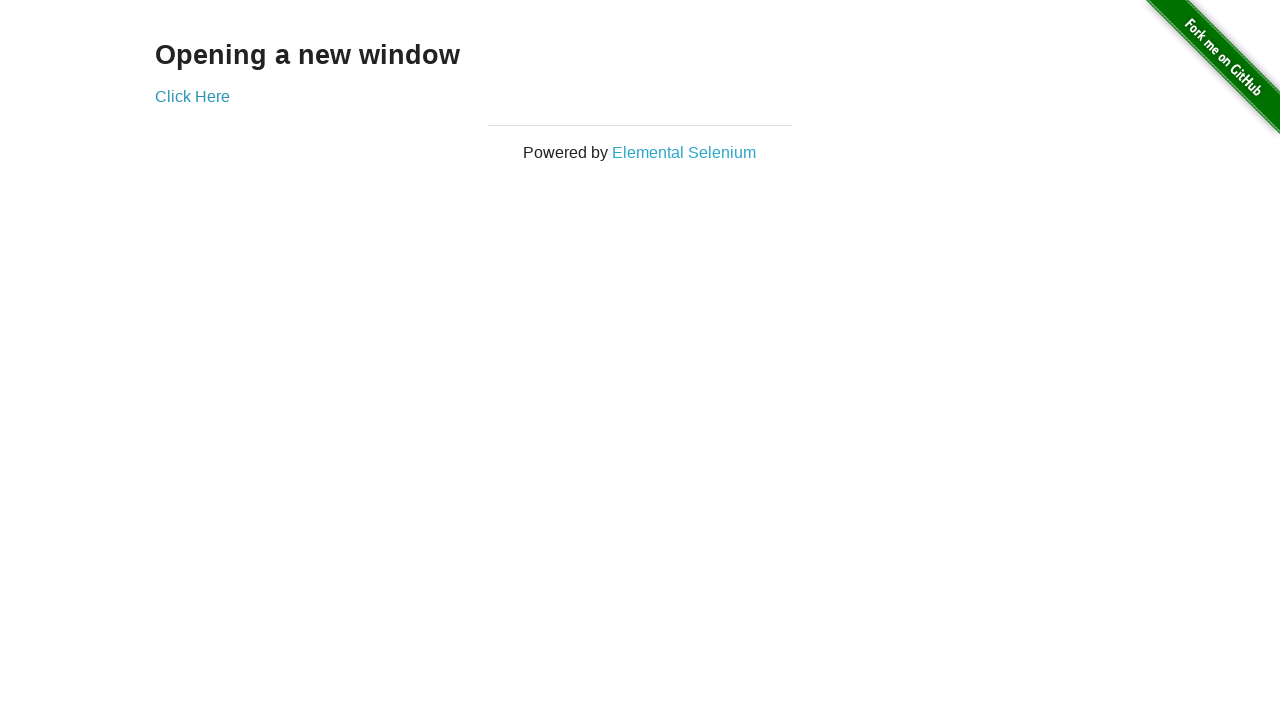

Closed the new window
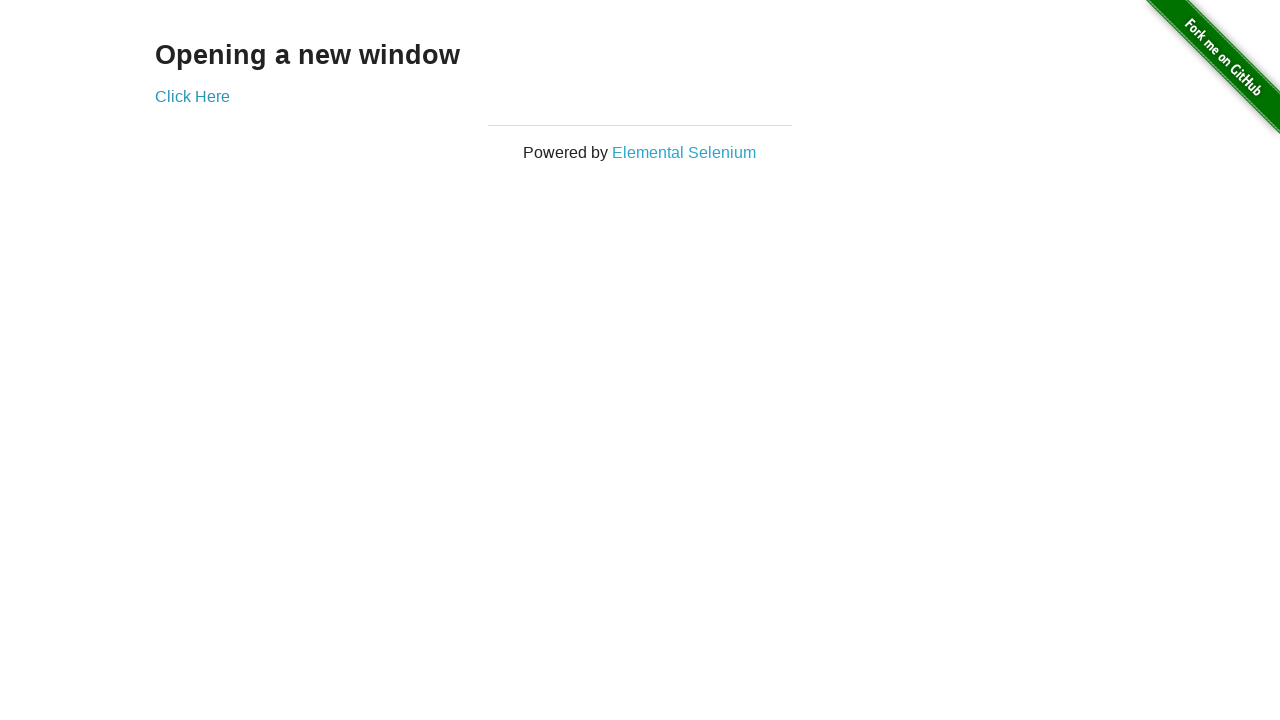

Verified original page title is 'The Internet' after new window closed
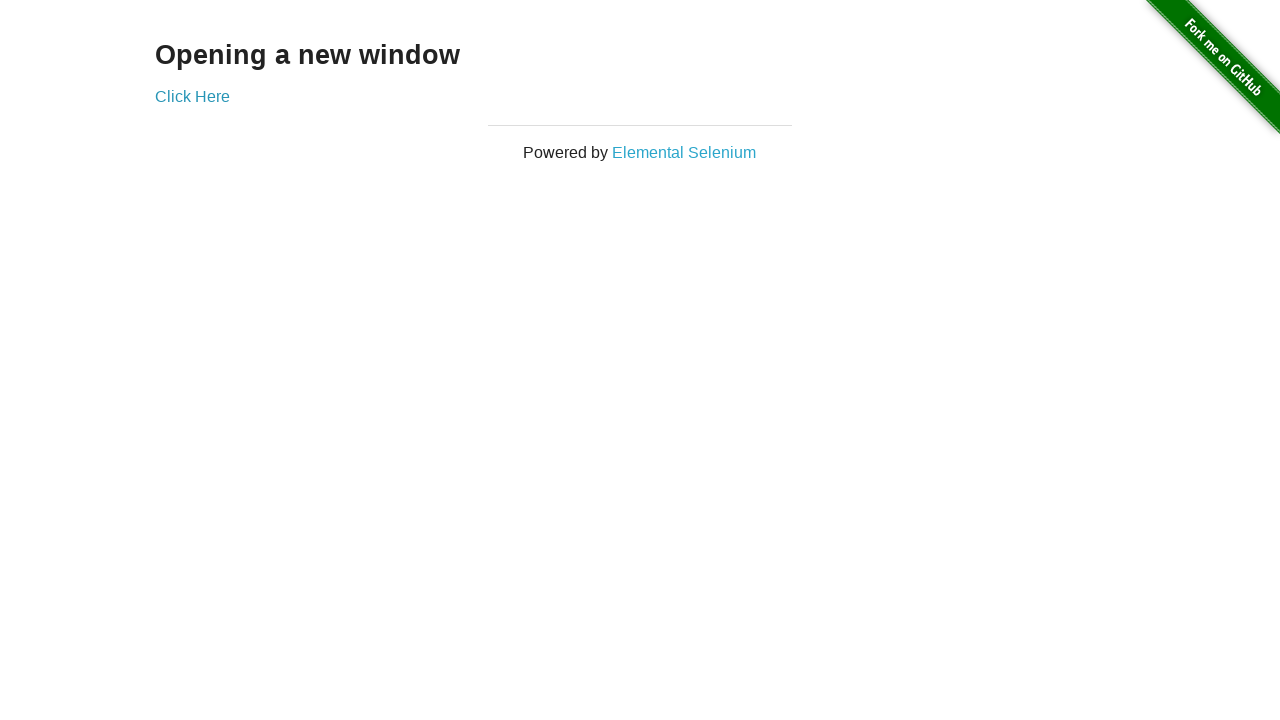

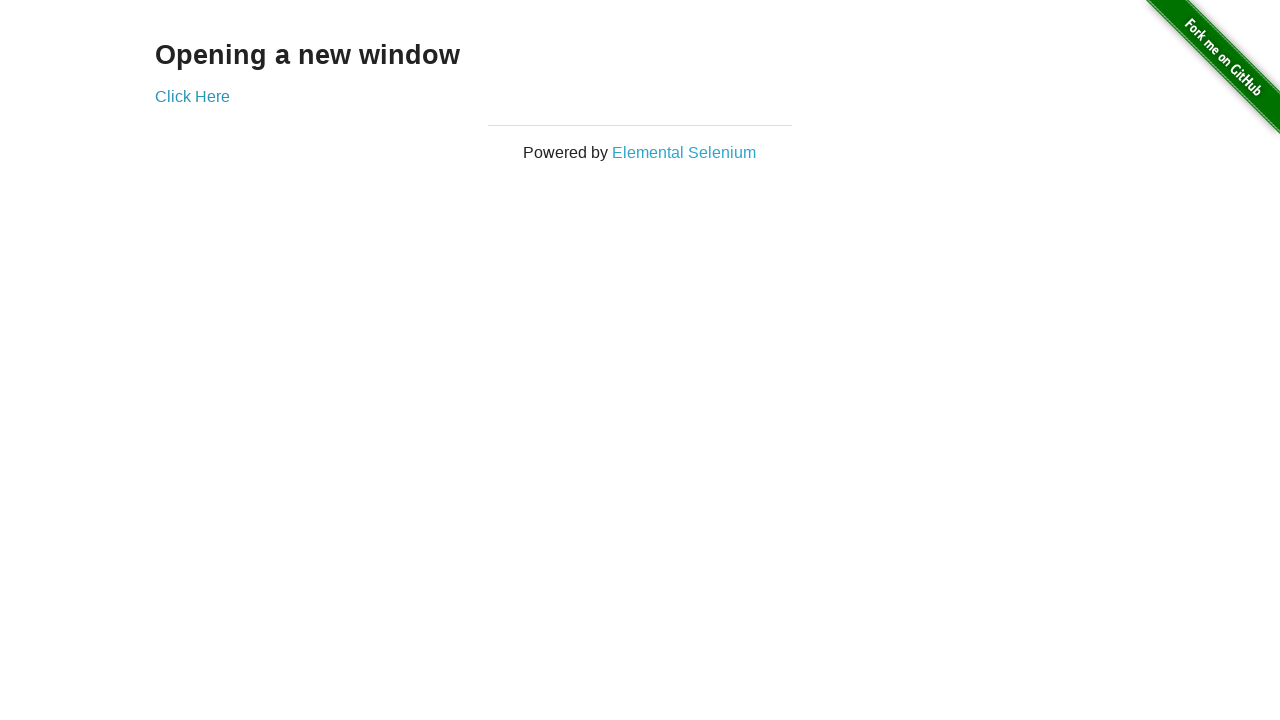